Tests country selection dropdown functionality by clicking on the dropdown and selecting Malaysia from the list of countries

Starting URL: https://www.dummyticket.com/dummy-ticket-for-visa-application/

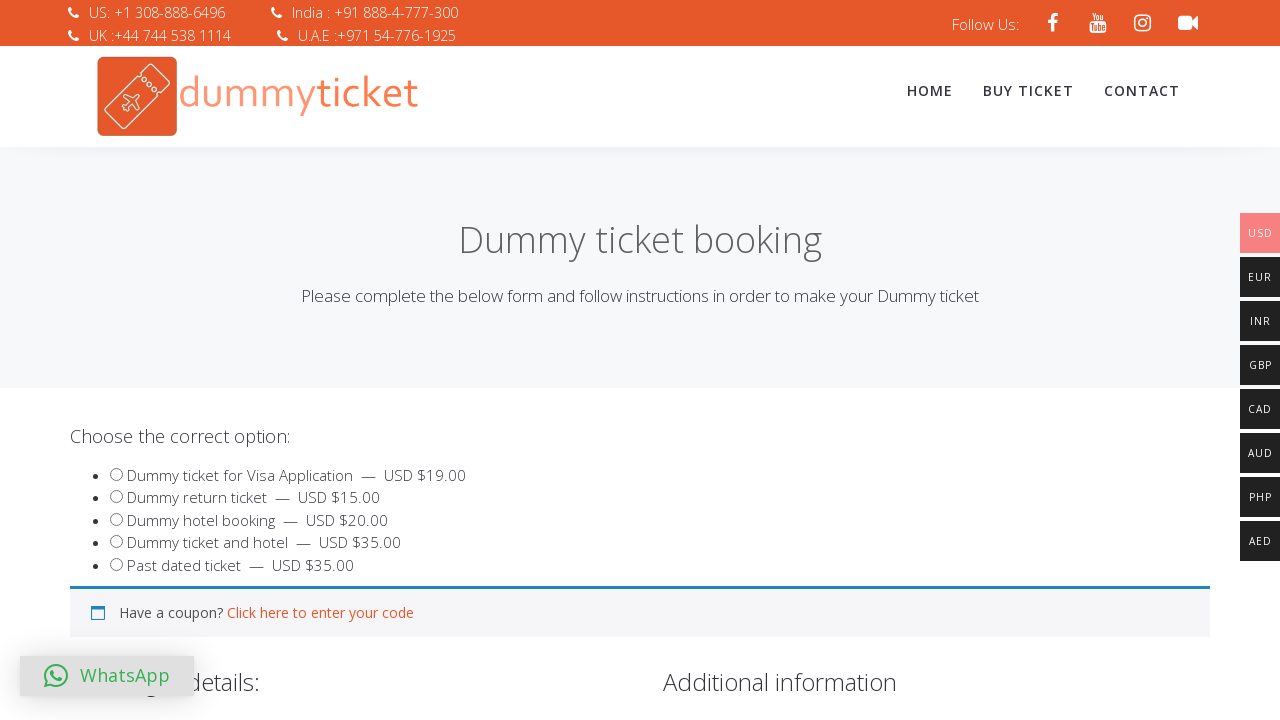

Clicked on country dropdown to open it at (344, 360) on xpath=//span[@id='select2-billing_country-container']
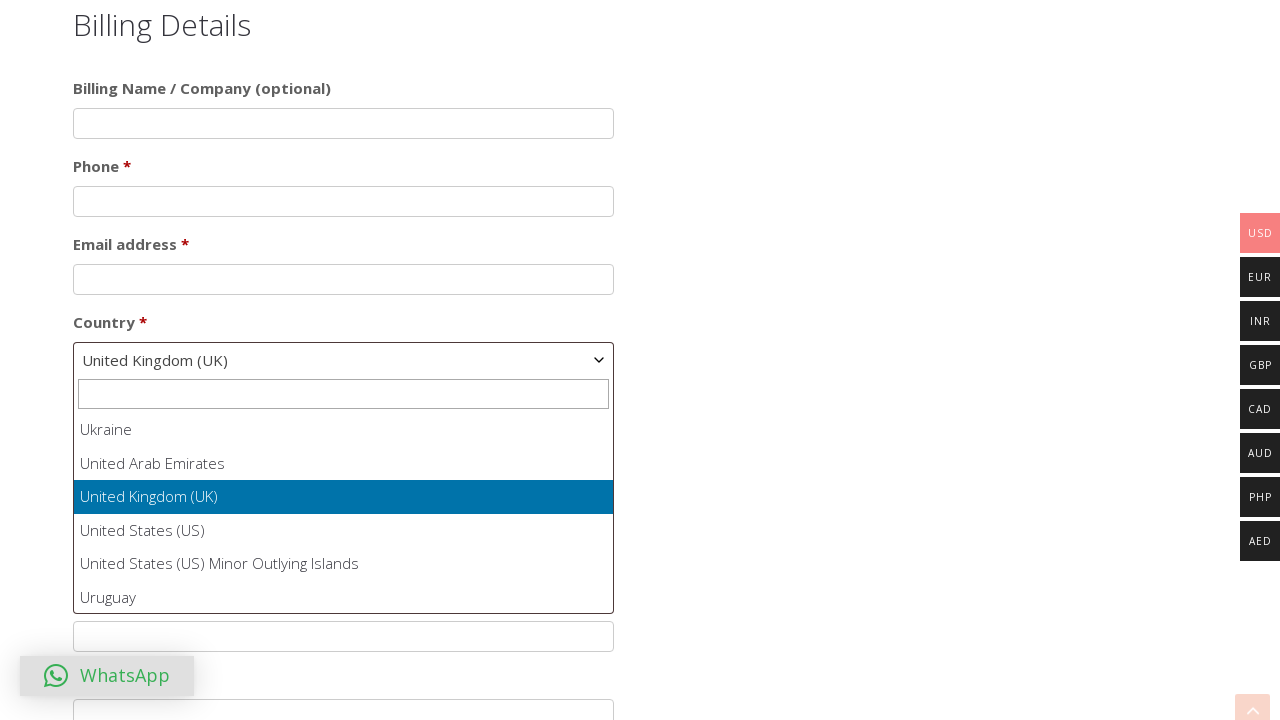

Country list loaded and is visible
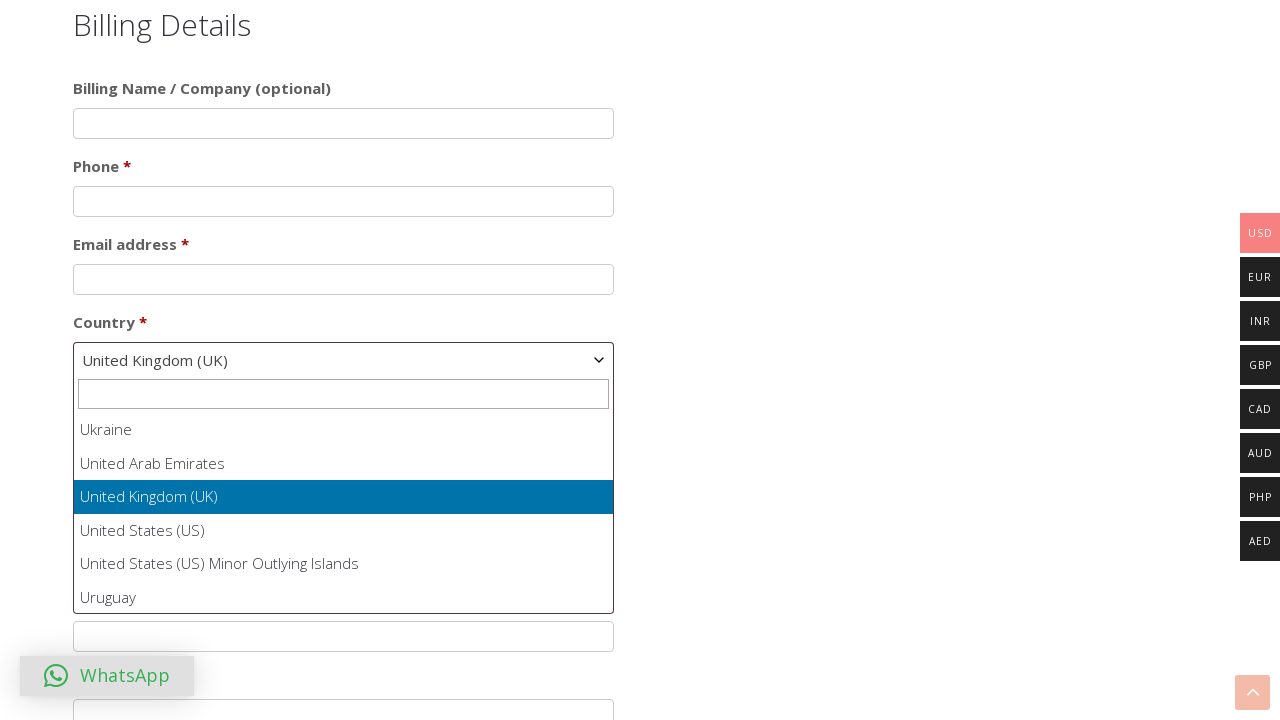

Located all country options in the dropdown list
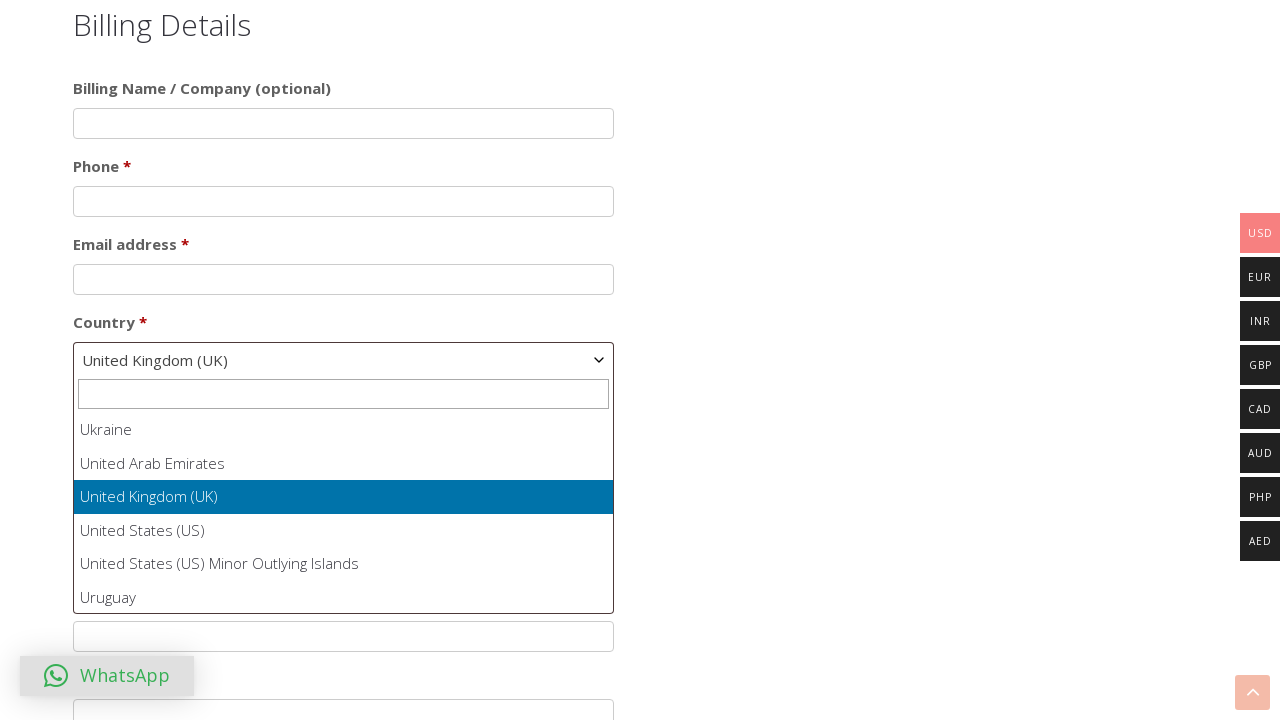

Found 250 country options in the list
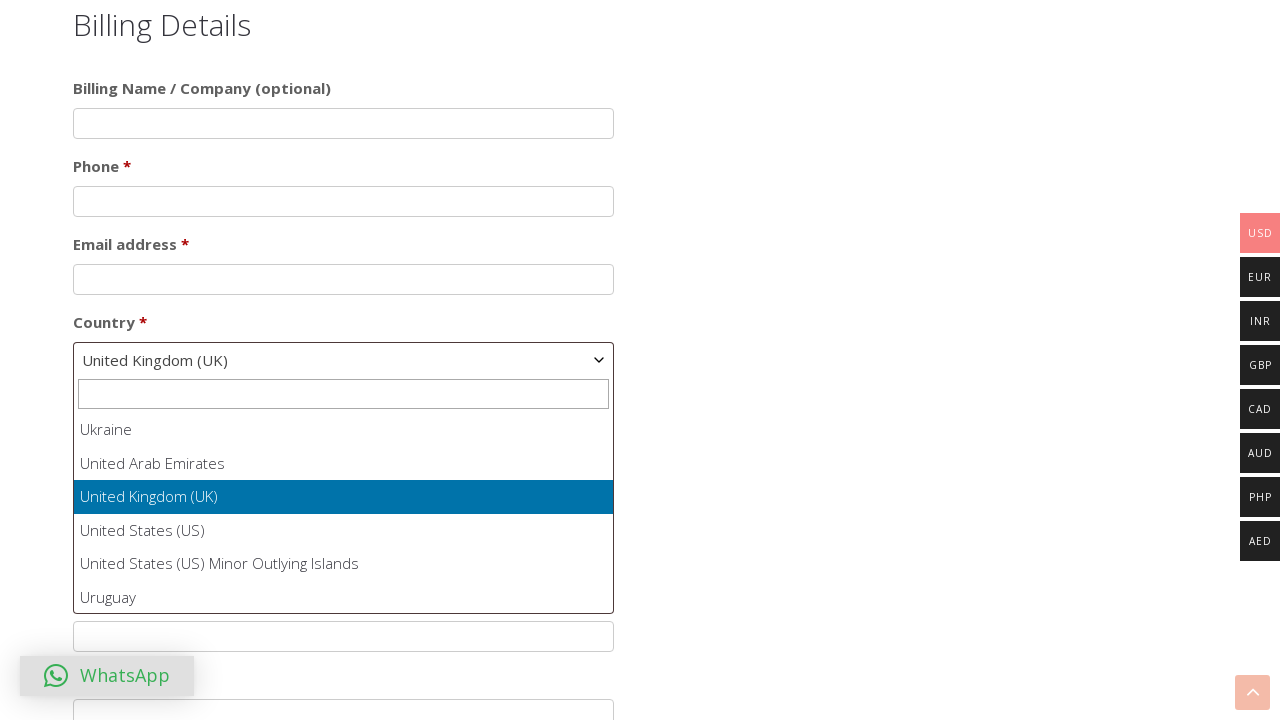

Selected Malaysia from the country dropdown at (344, 512) on xpath=//ul[@class='select2-results__options']//li >> nth=133
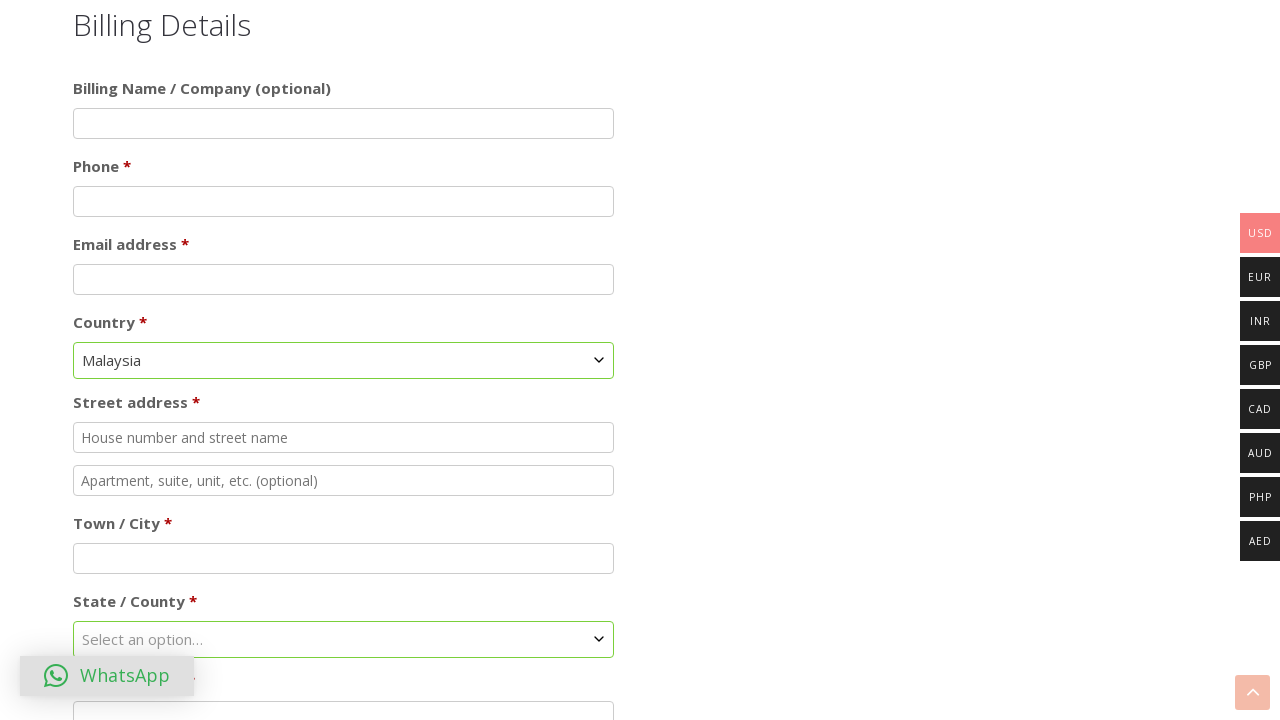

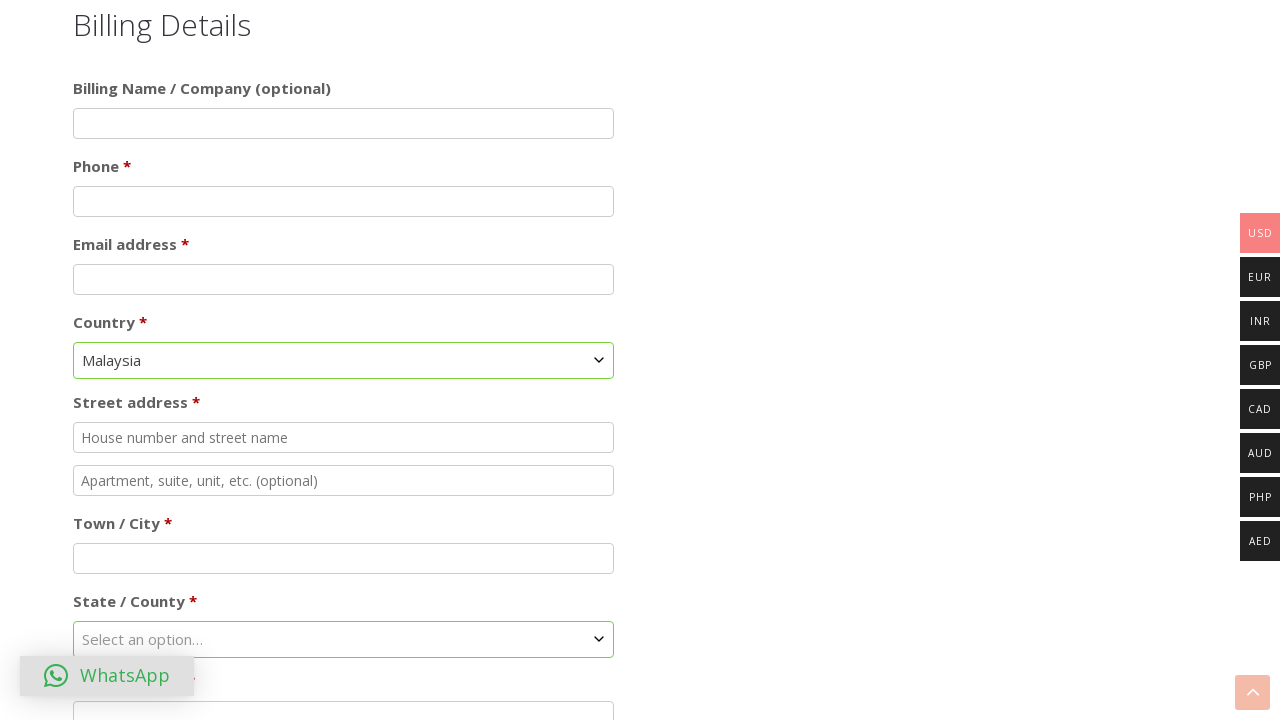